Tests dynamic controls by clicking remove/add and enable/disable buttons and waiting for state changes

Starting URL: https://the-internet.herokuapp.com/dynamic_controls

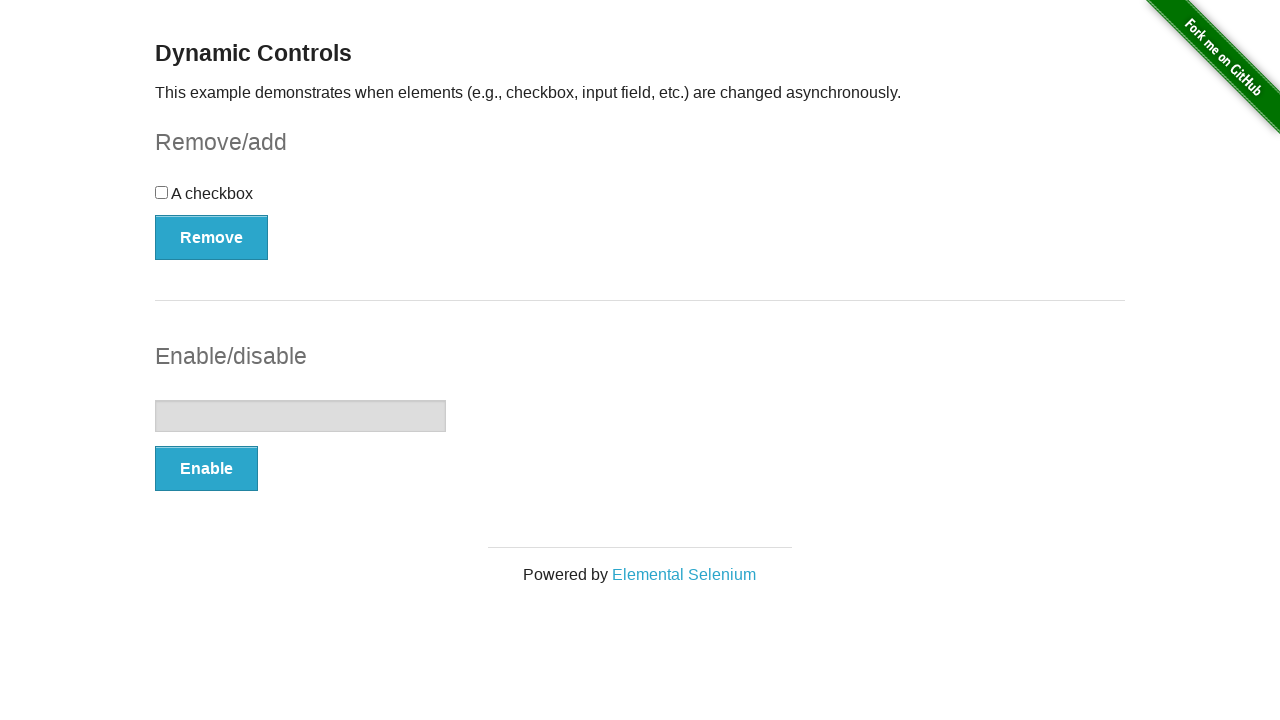

Clicked Remove button at (212, 237) on xpath=//button[@type='button'][1]
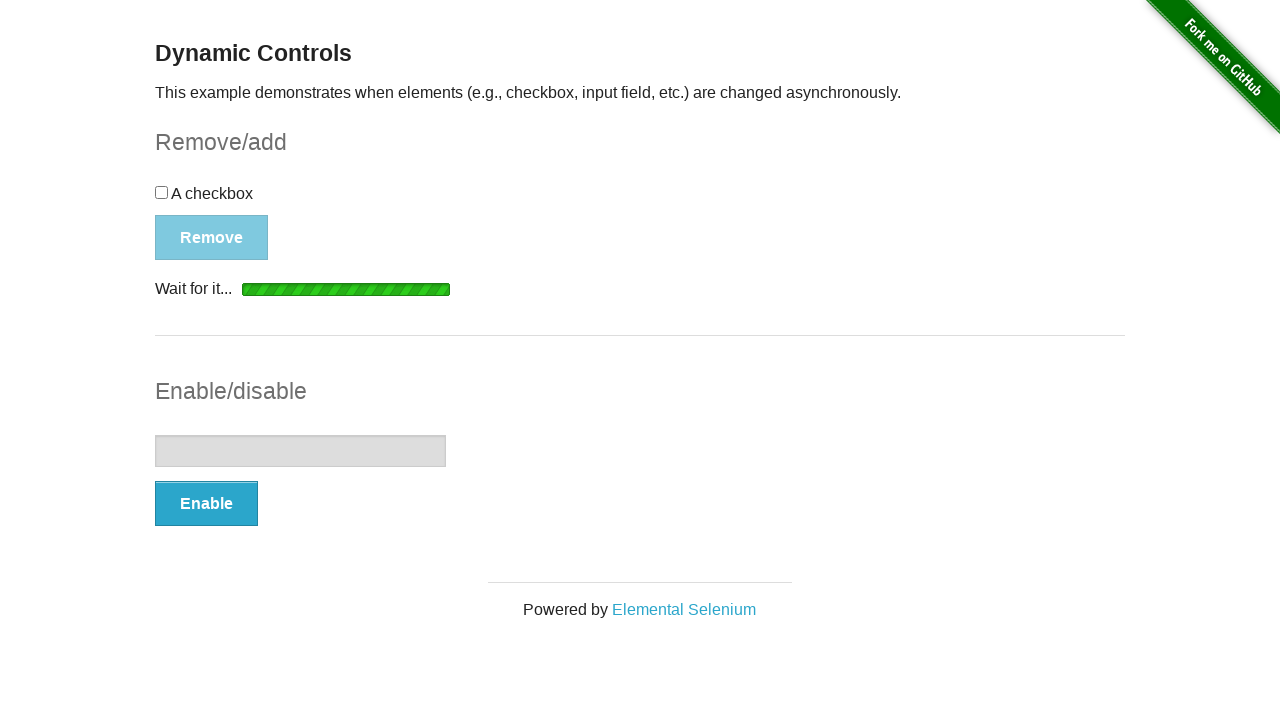

Waited for message to appear after removing control
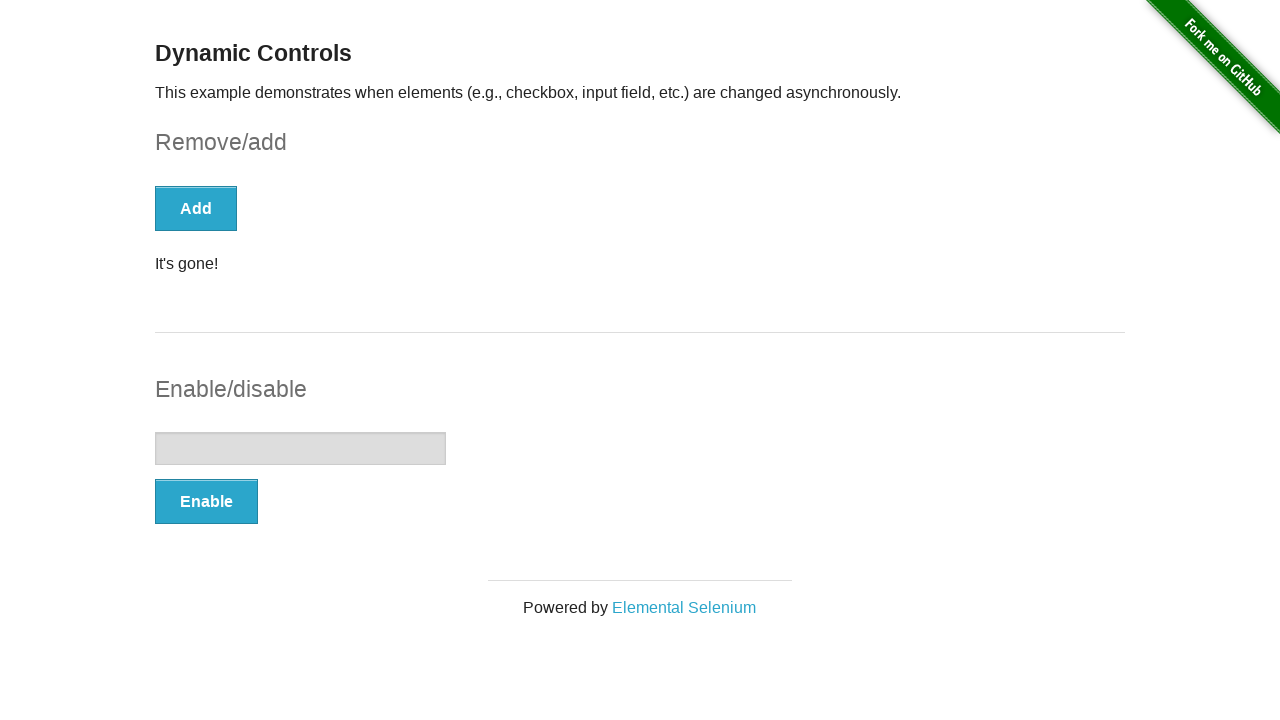

Clicked Enable button at (206, 501) on xpath=//form[@id='input-example']/button
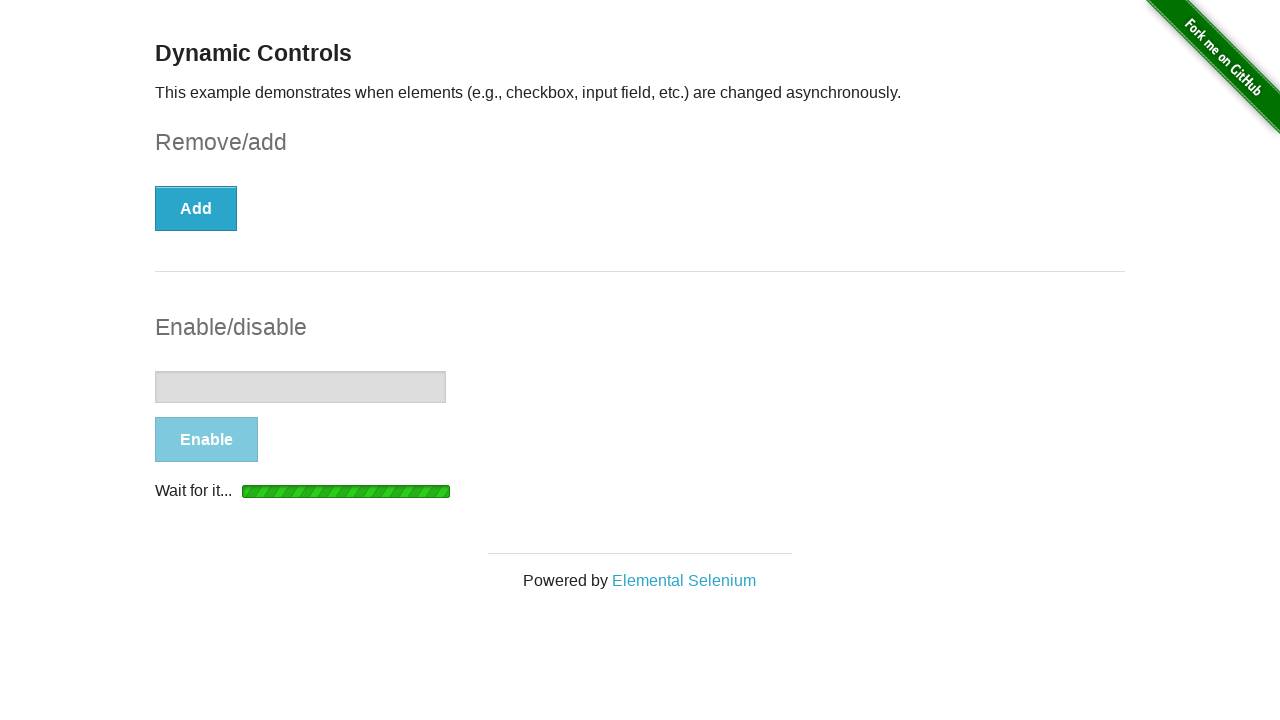

Waited for message to appear after enabling control
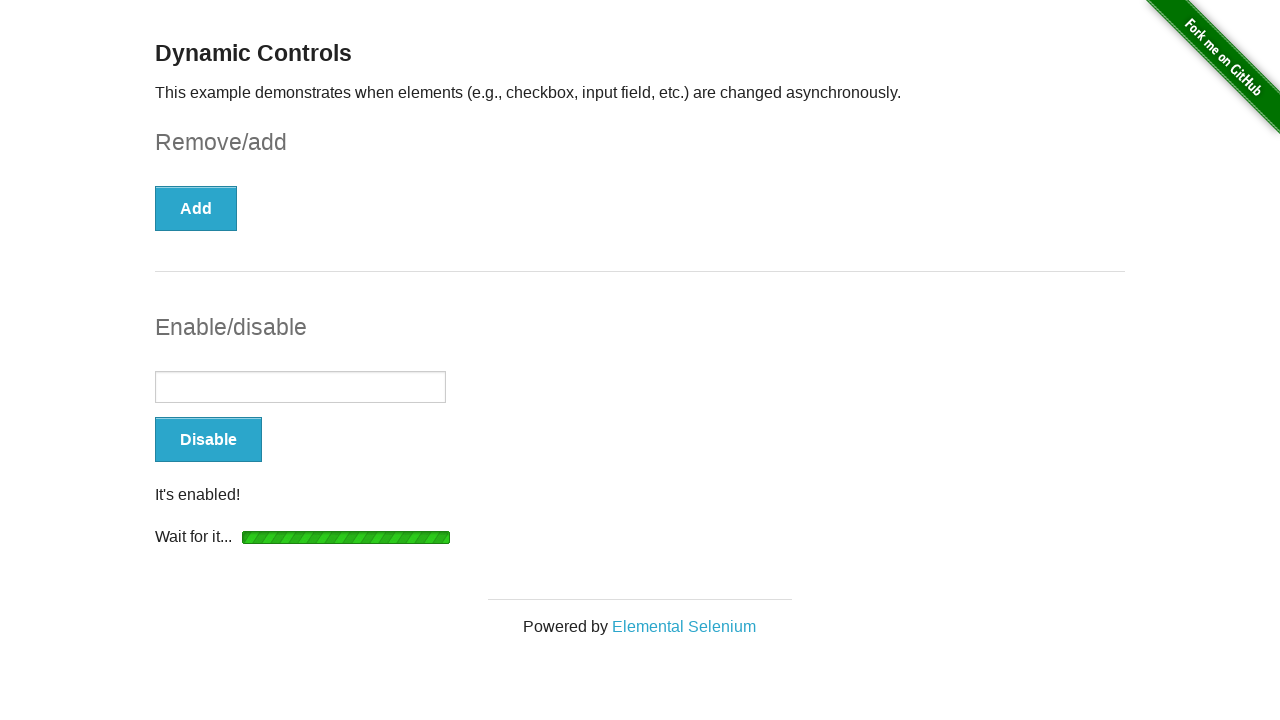

Clicked Add button at (196, 208) on xpath=//button[@type='button'][1]
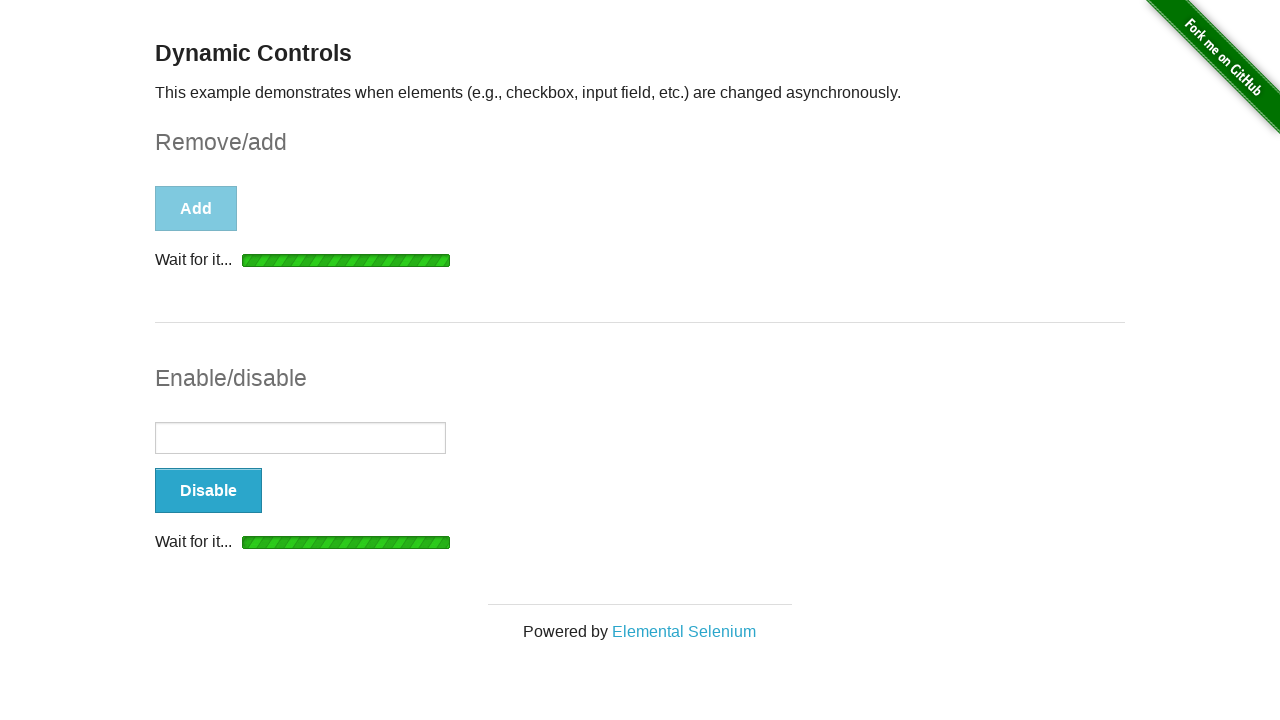

Waited for message to appear after adding control
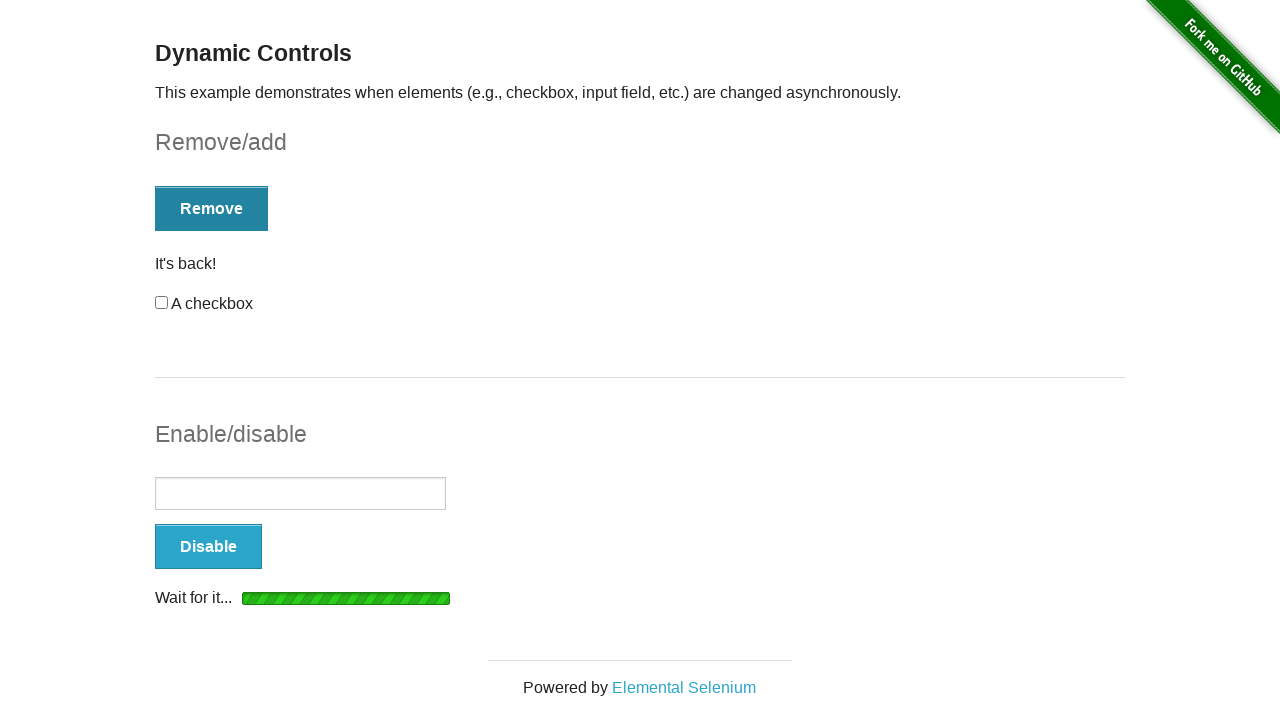

Clicked Disable button at (208, 546) on xpath=//form[@id='input-example']/button
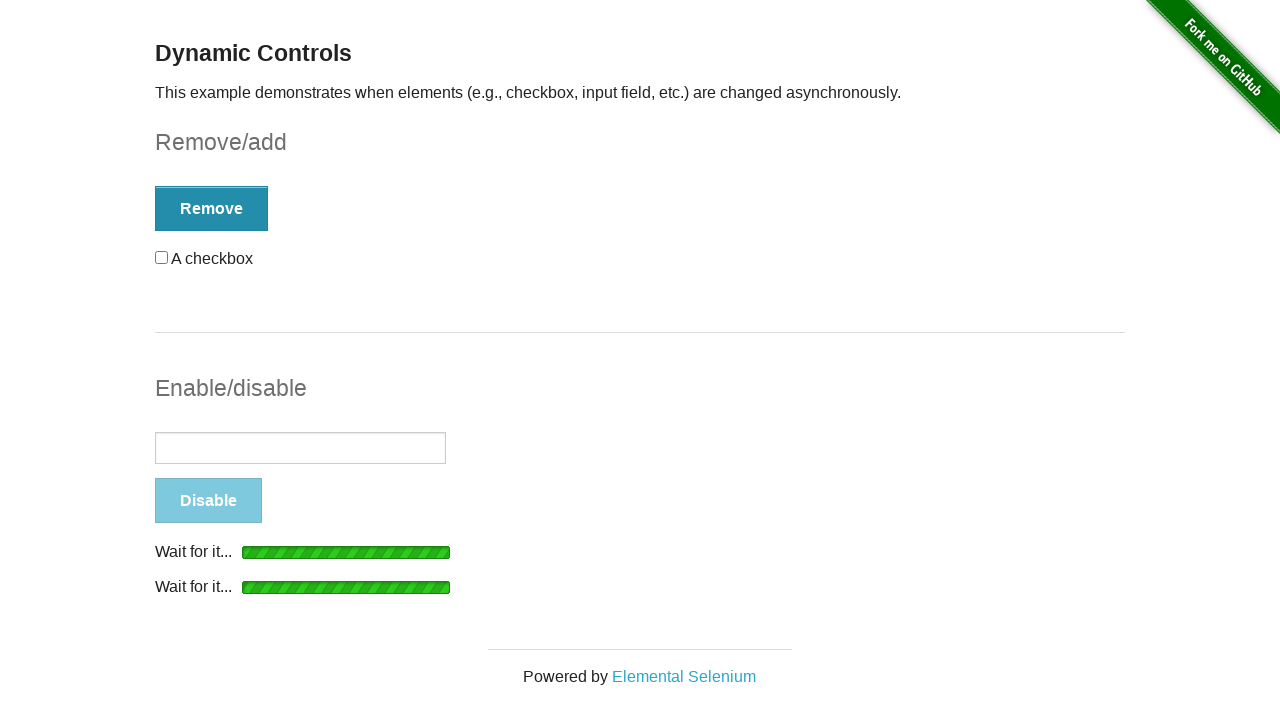

Waited for message to appear after disabling control
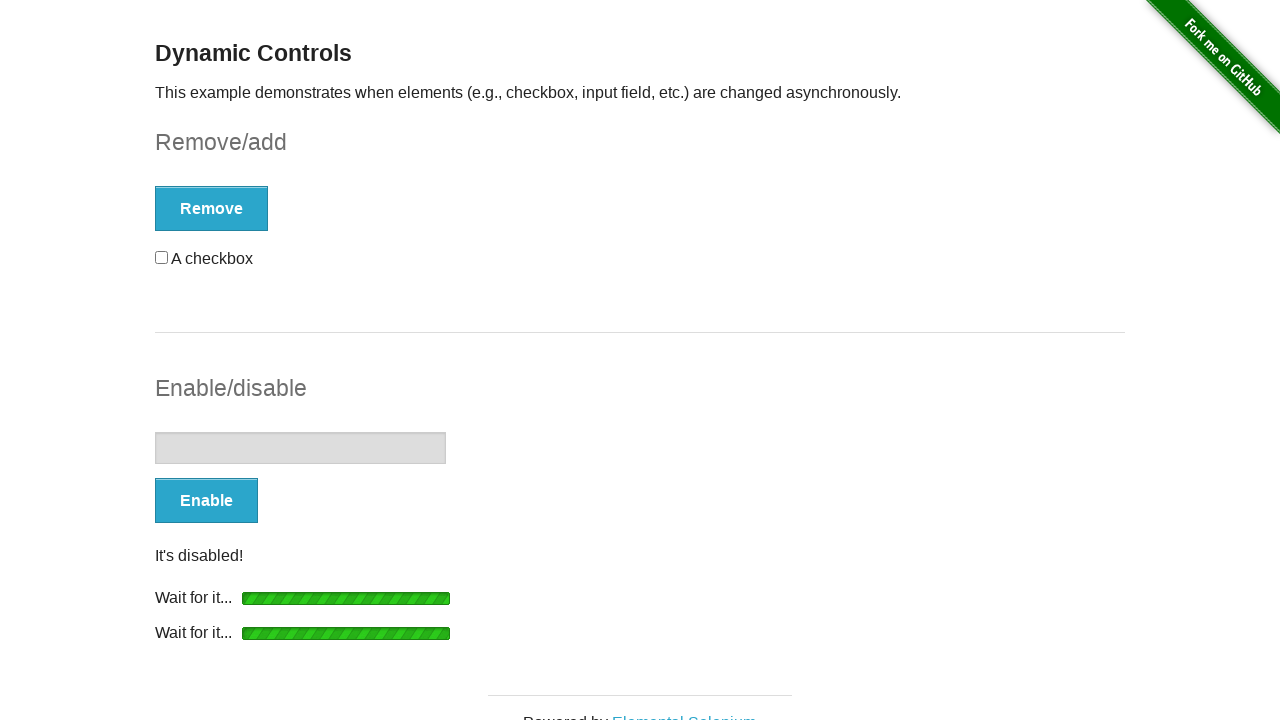

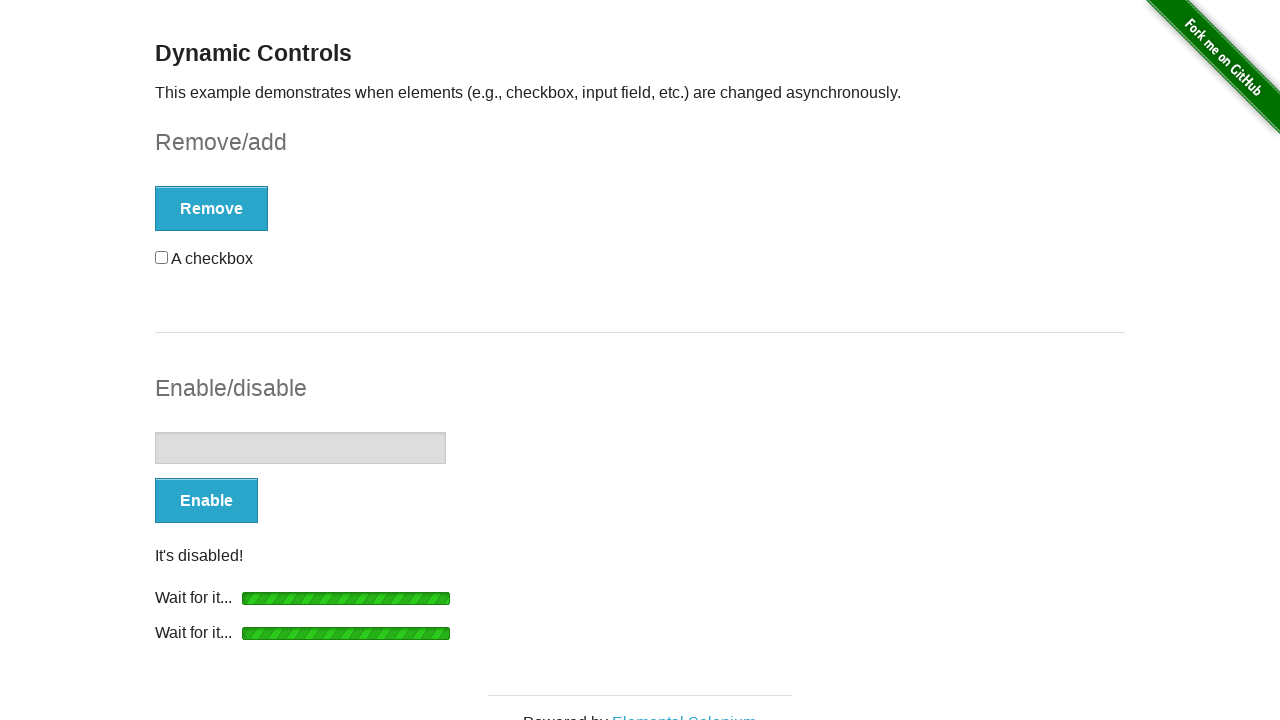